Tests navigation on the New Mexico government website by clicking on the main menu link and verifying that menu headers and links are displayed.

Starting URL: https://www.nm.gov/

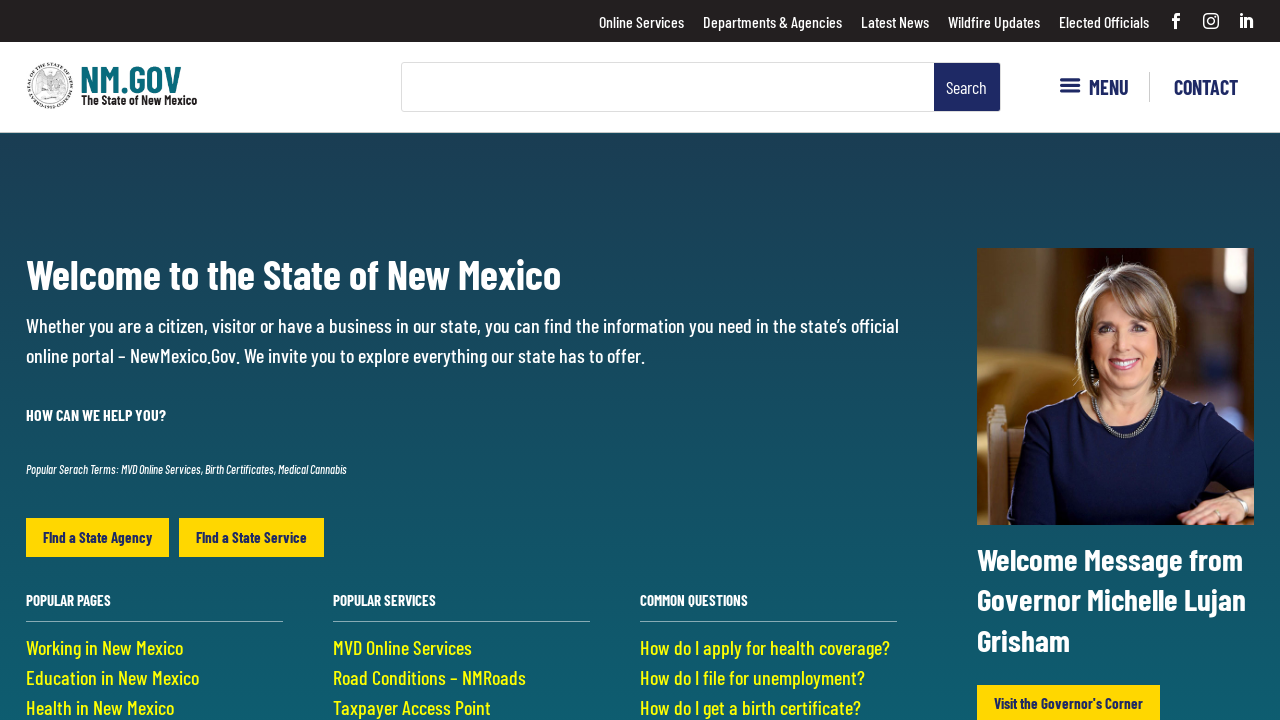

Clicked main menu link at (1102, 87) on a.main-menu-link
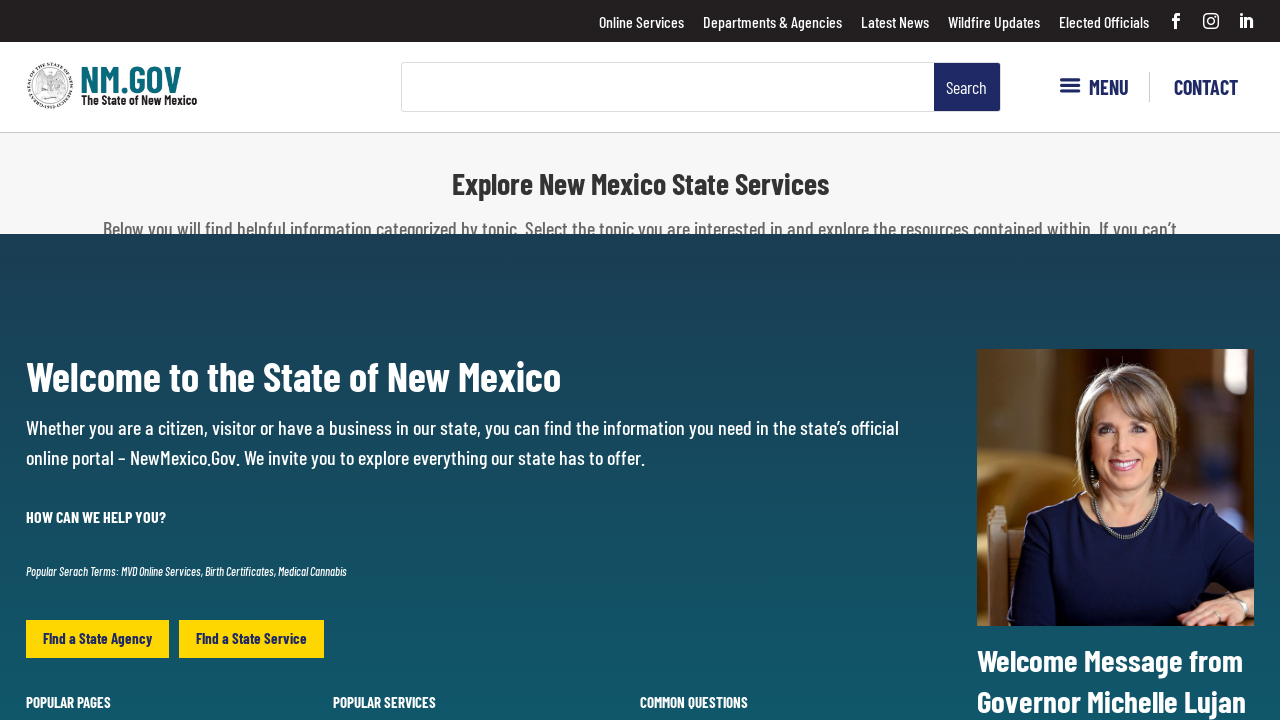

Menu header became visible
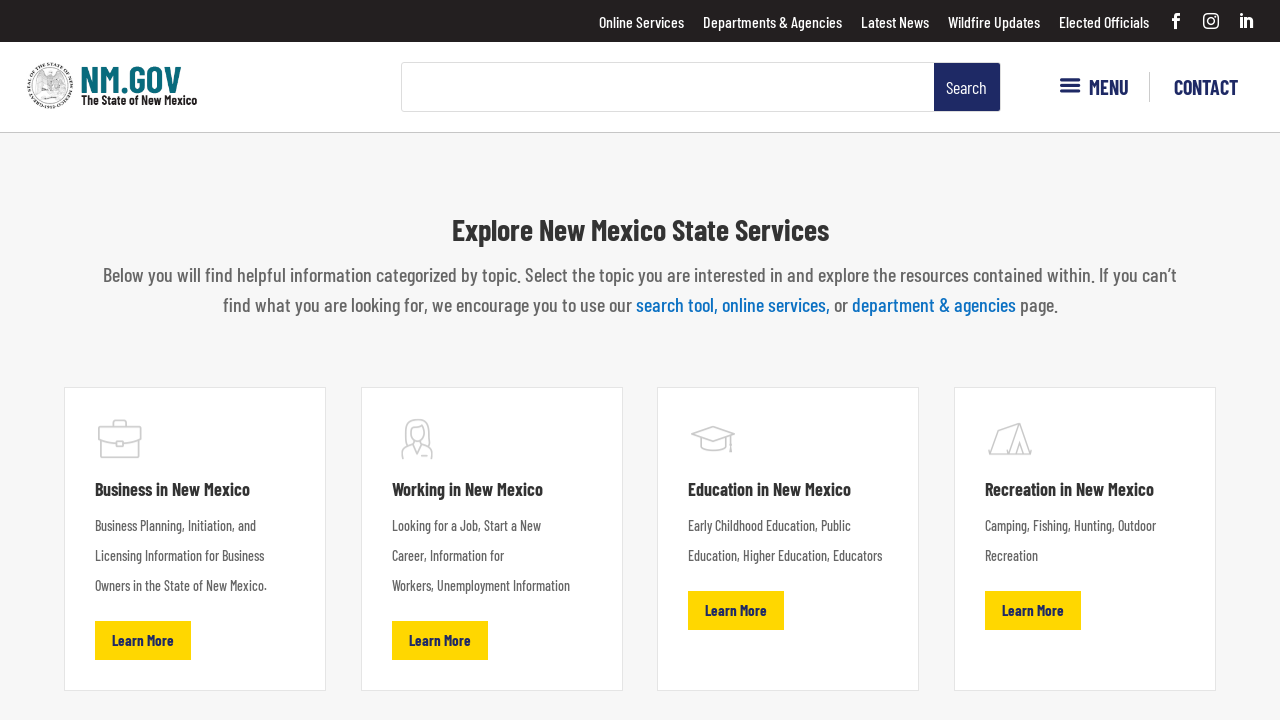

Menu links became present
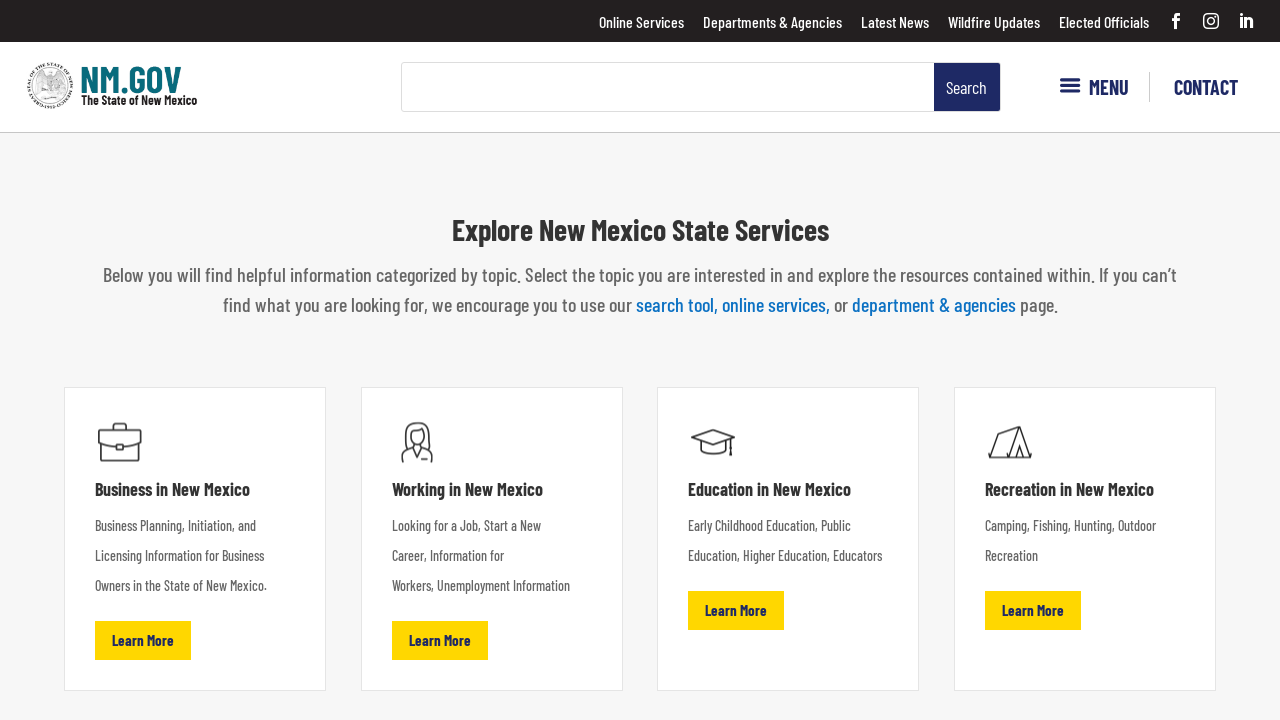

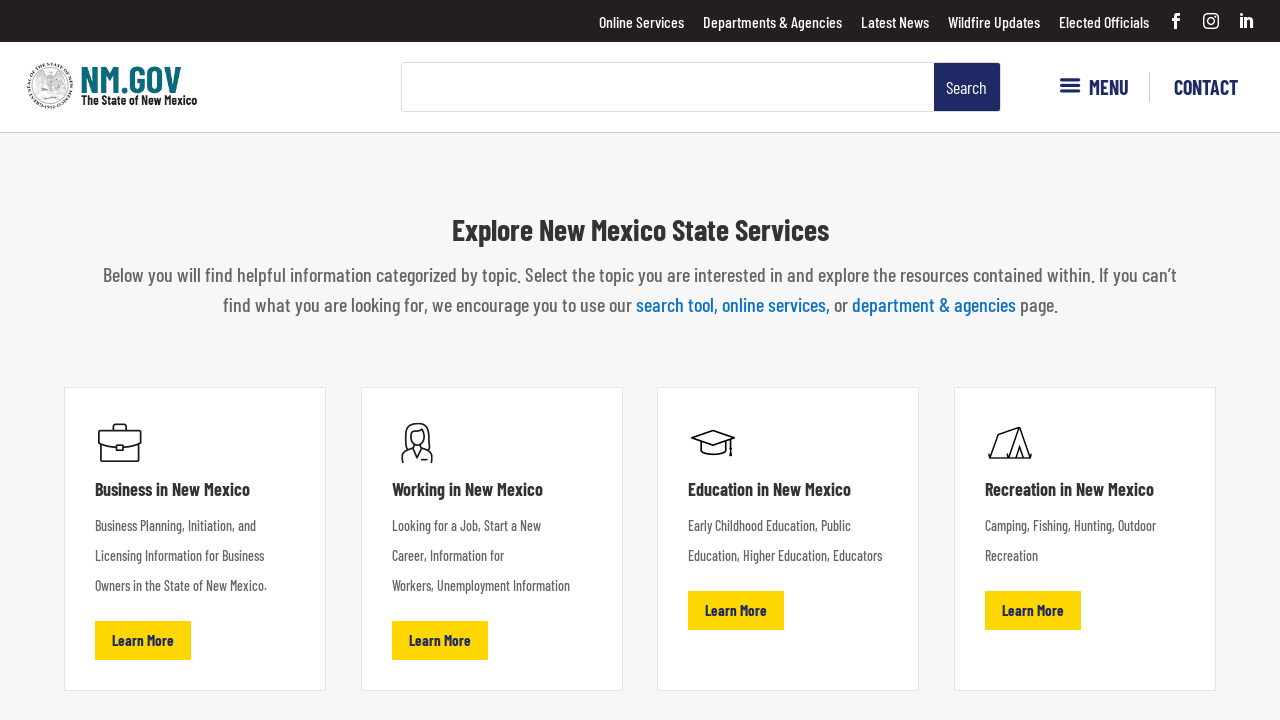